Tests right-click (context click) functionality on a button element on the DemoQA buttons page

Starting URL: https://demoqa.com/buttons

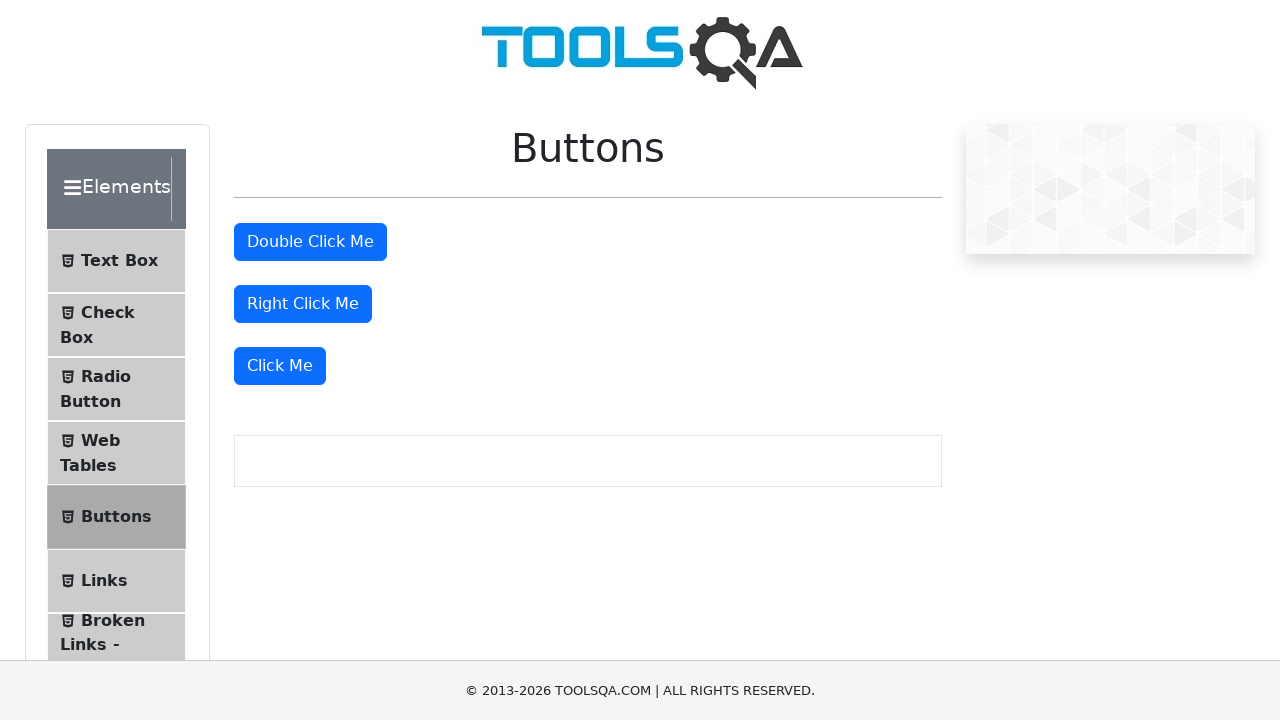

Located the right-click button element with ID 'rightClickBtn'
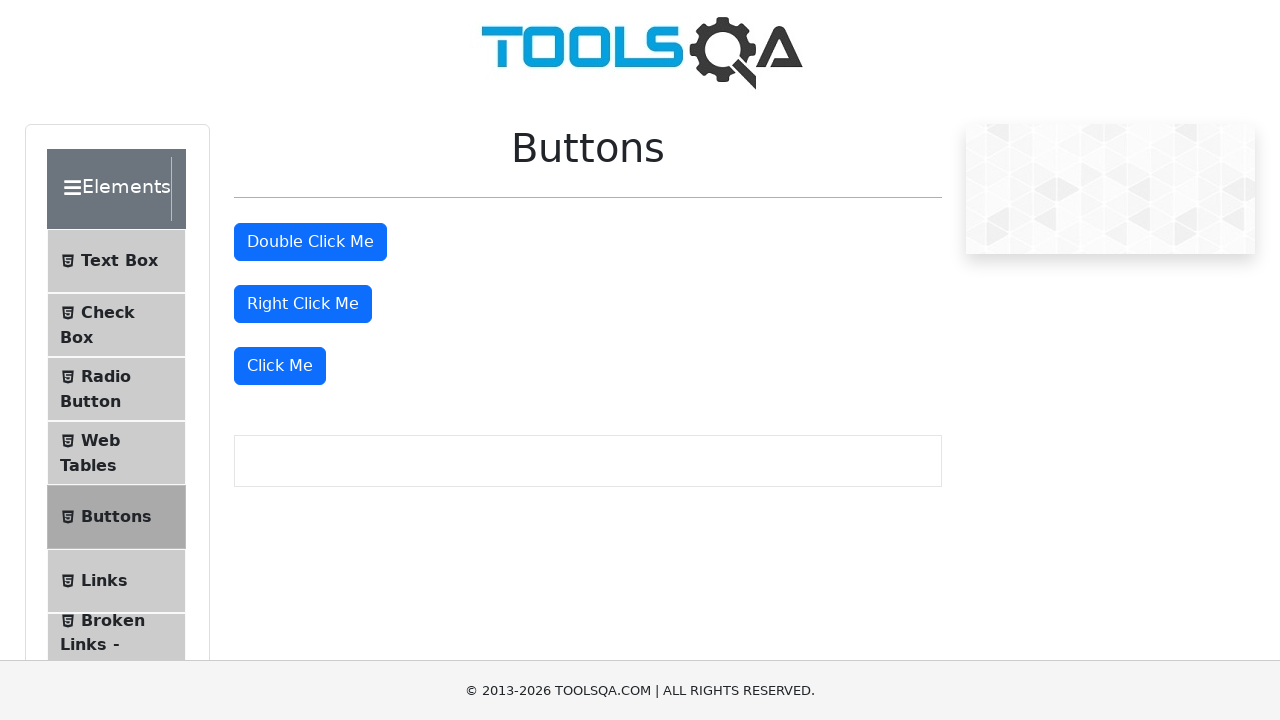

Performed right-click (context click) on the button element at (303, 304) on #rightClickBtn
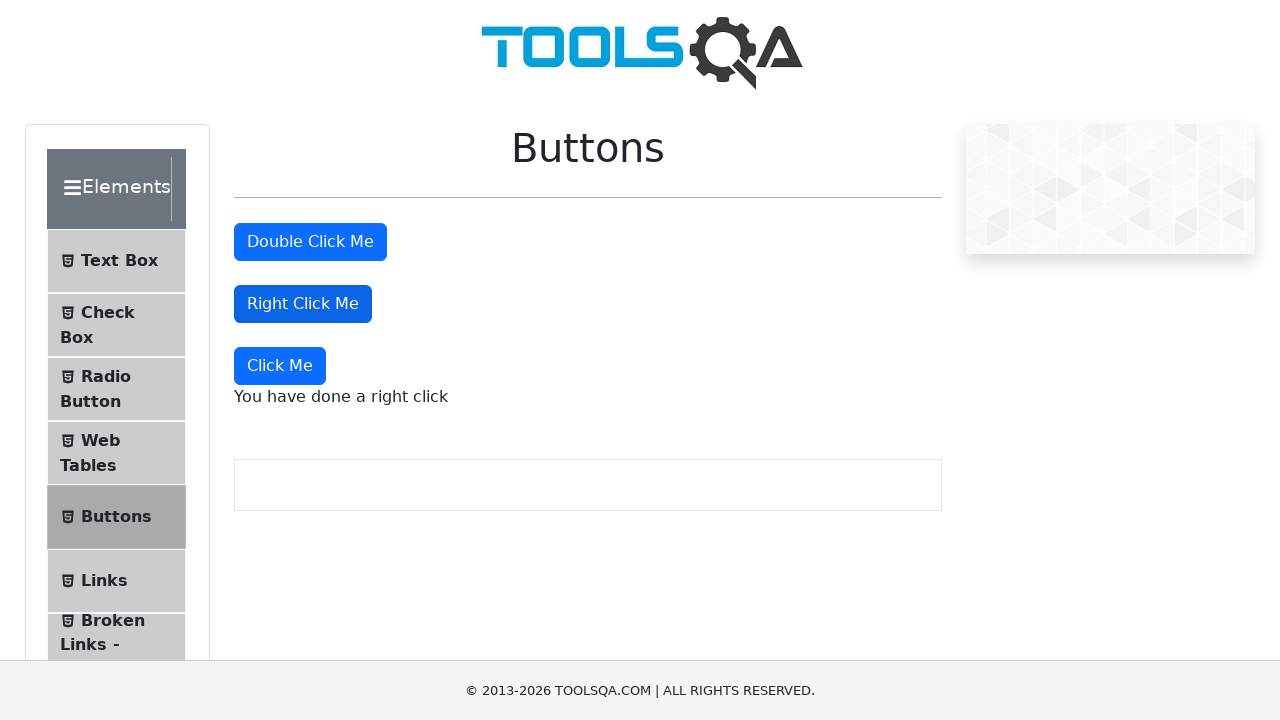

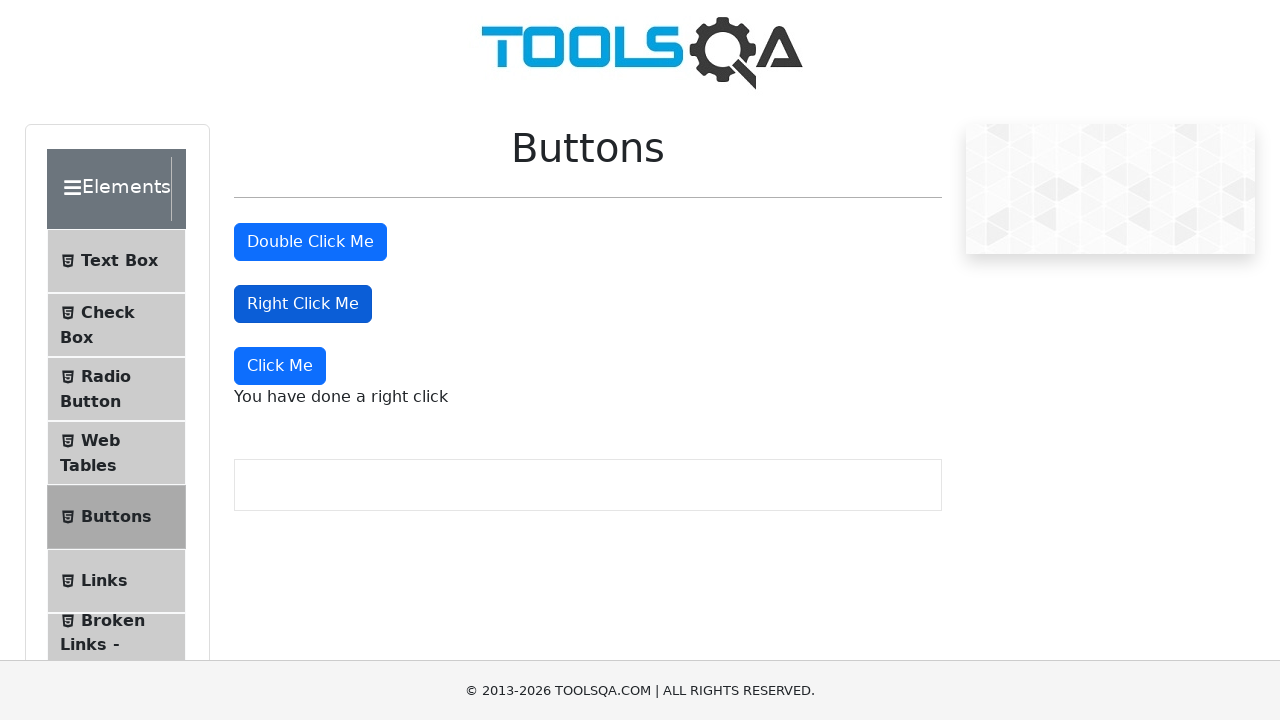